Tests autocomplete functionality by typing "USA" in a country field and selecting the first suggestion that appears

Starting URL: https://rahulshettyacademy.com/AutomationPractice/

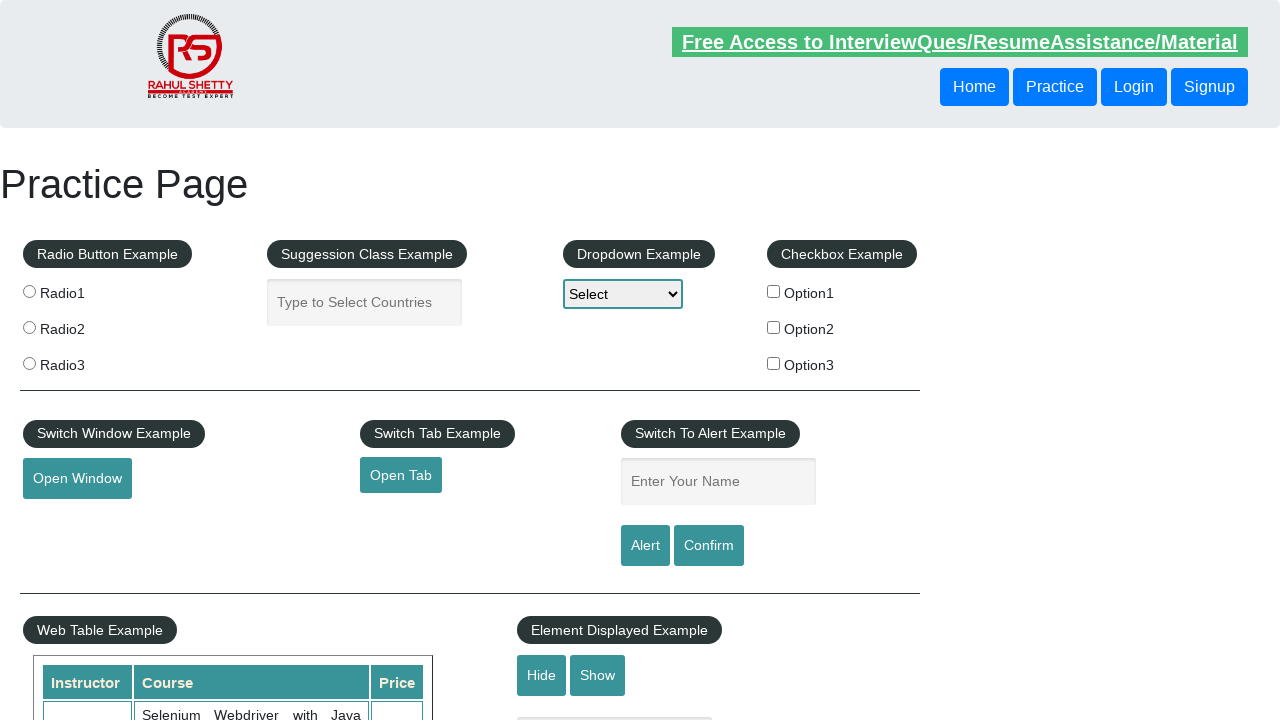

Navigated to AutomationPractice page
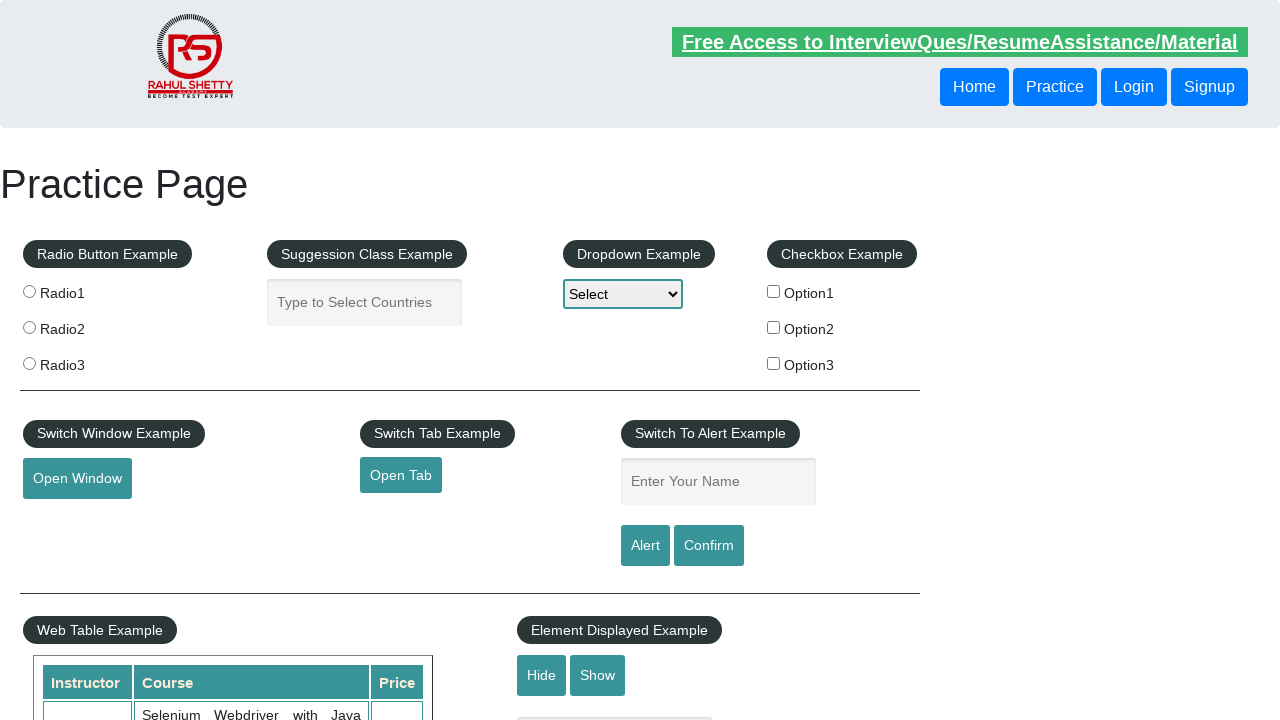

Typed 'USA' in the country autocomplete field on #autocomplete
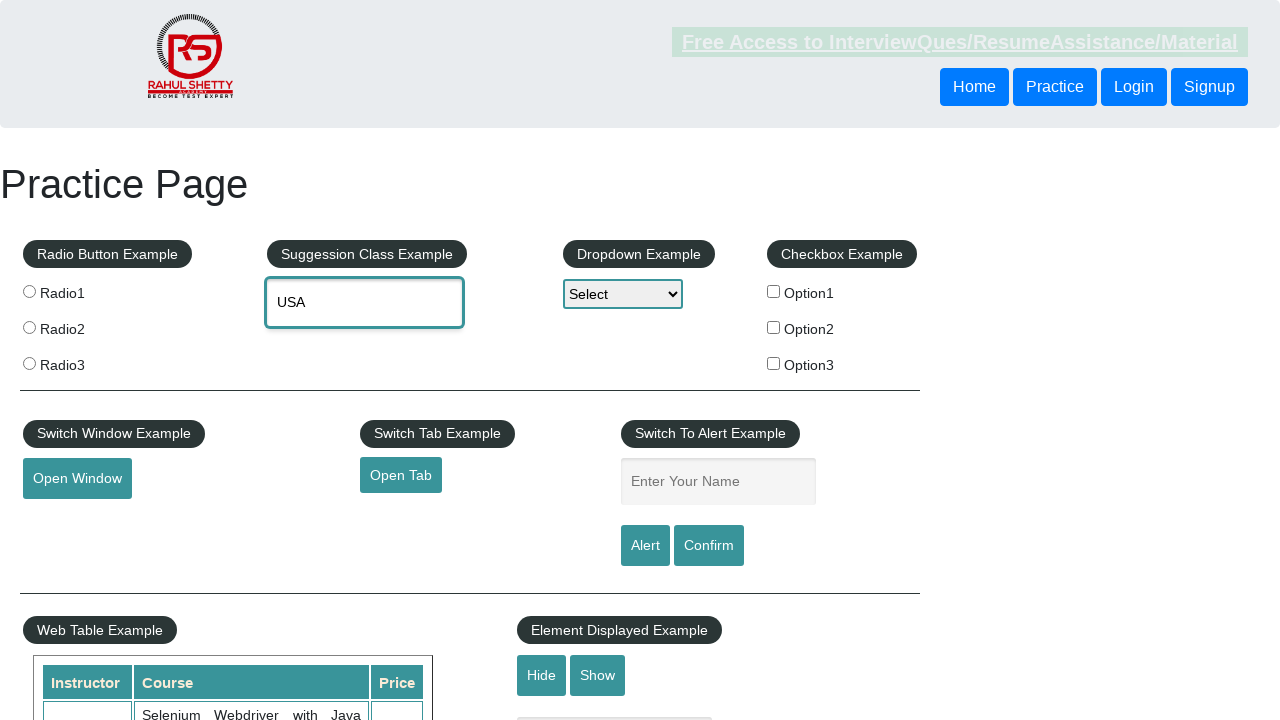

First autocomplete suggestion appeared
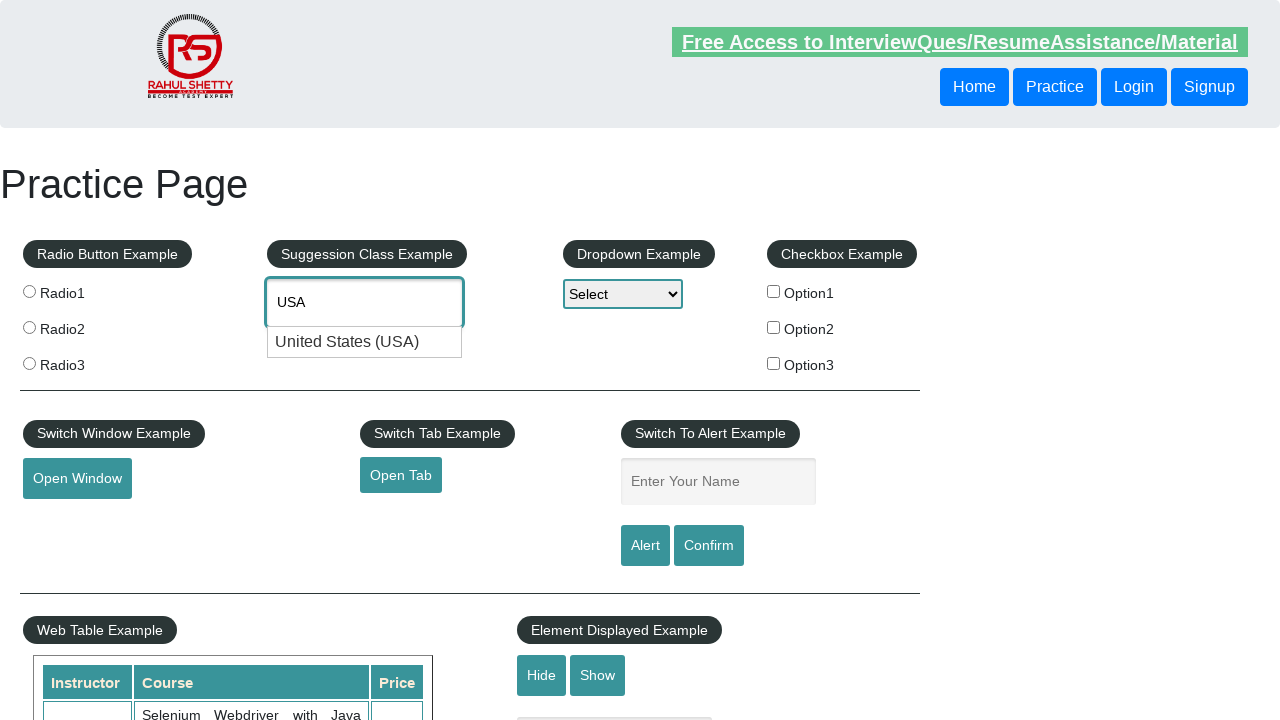

Clicked the first suggestion in the autocomplete dropdown at (365, 342) on xpath=/html[1]/body[1]/ul[1]/li[1]/div[1]
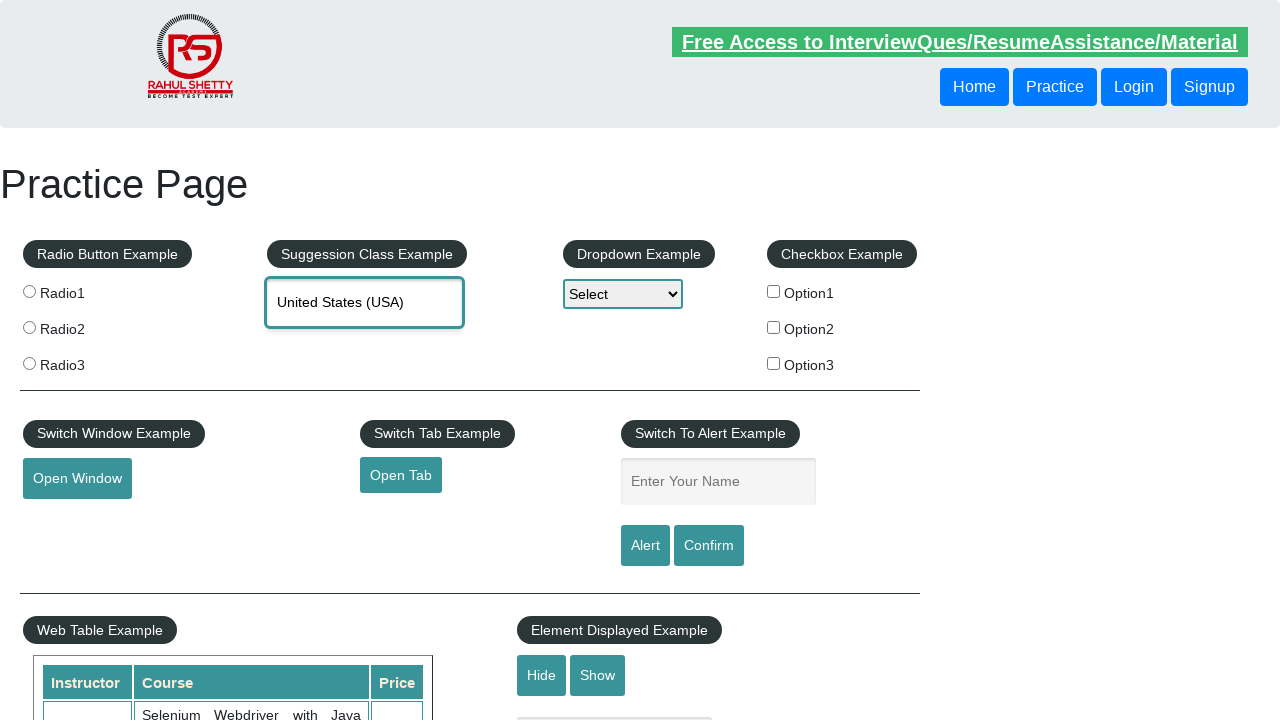

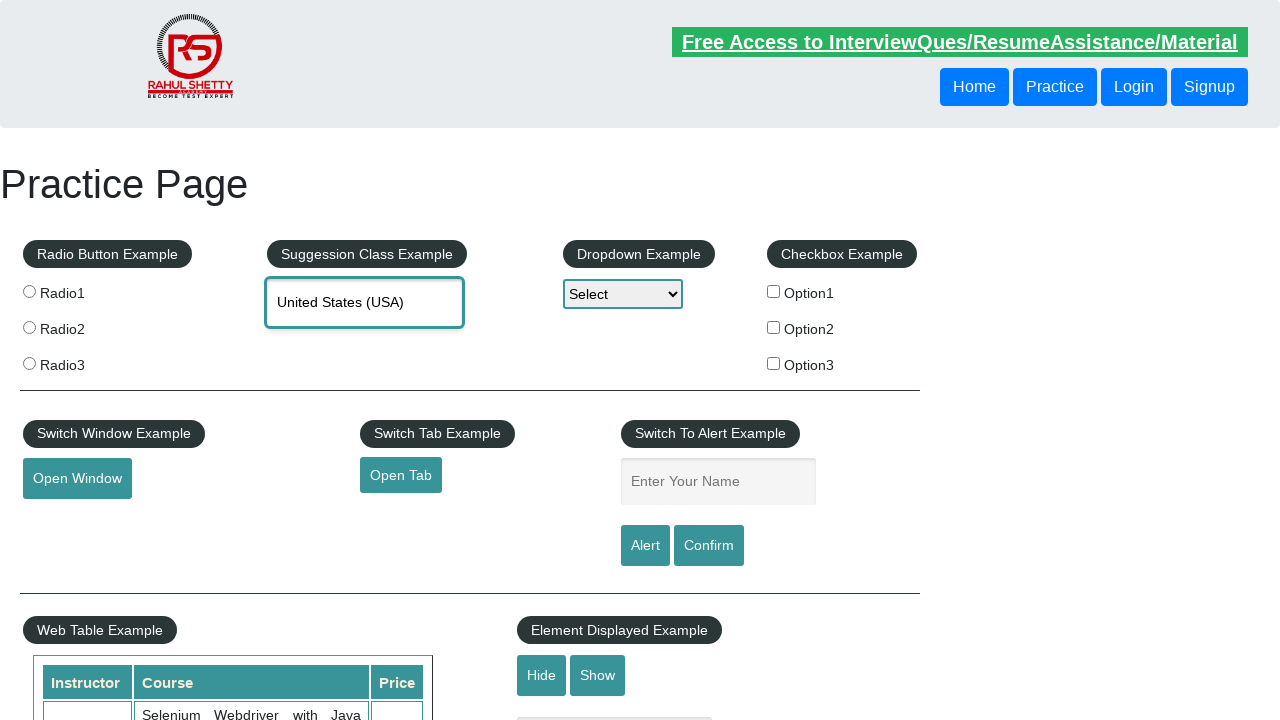